Tests checkbox functionality by clicking on two checkboxes and verifying their checked states. Clicks the first checkbox to check it, then clicks the second checkbox to uncheck it (since it starts checked by default).

Starting URL: https://the-internet.herokuapp.com/checkboxes

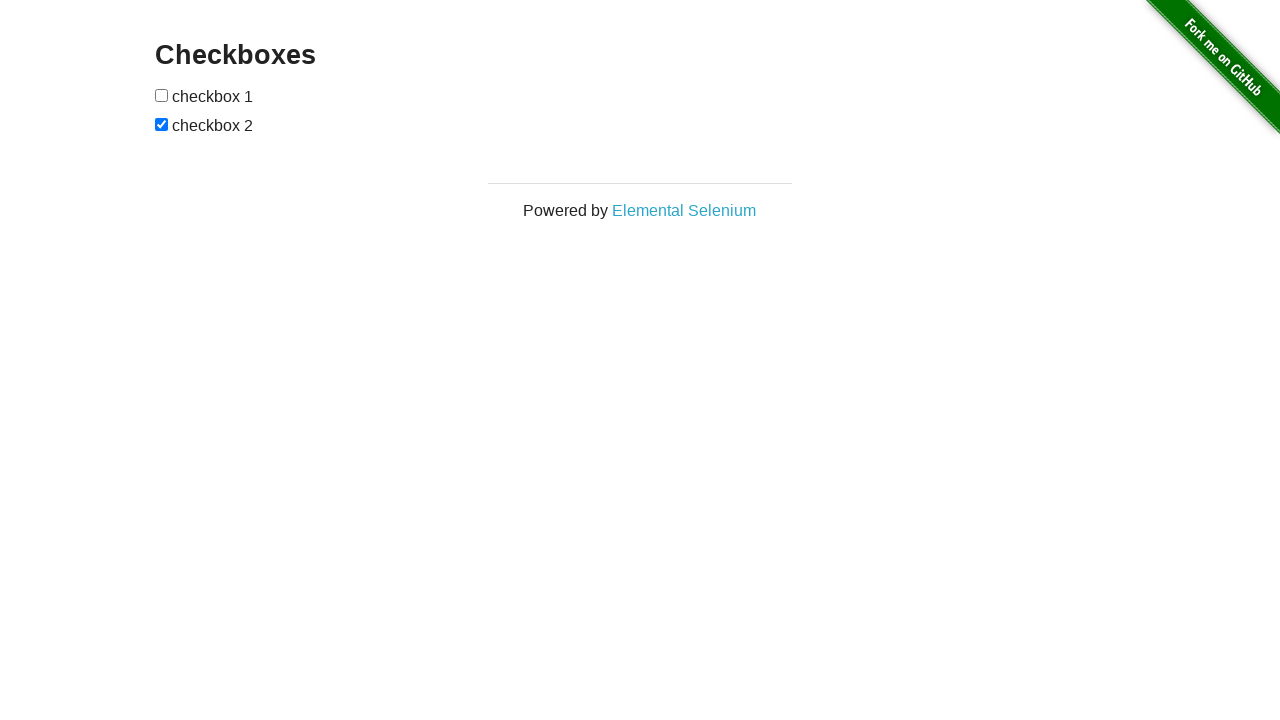

Clicked the first checkbox to check it at (162, 95) on xpath=//form[@id='checkboxes']/input[1]
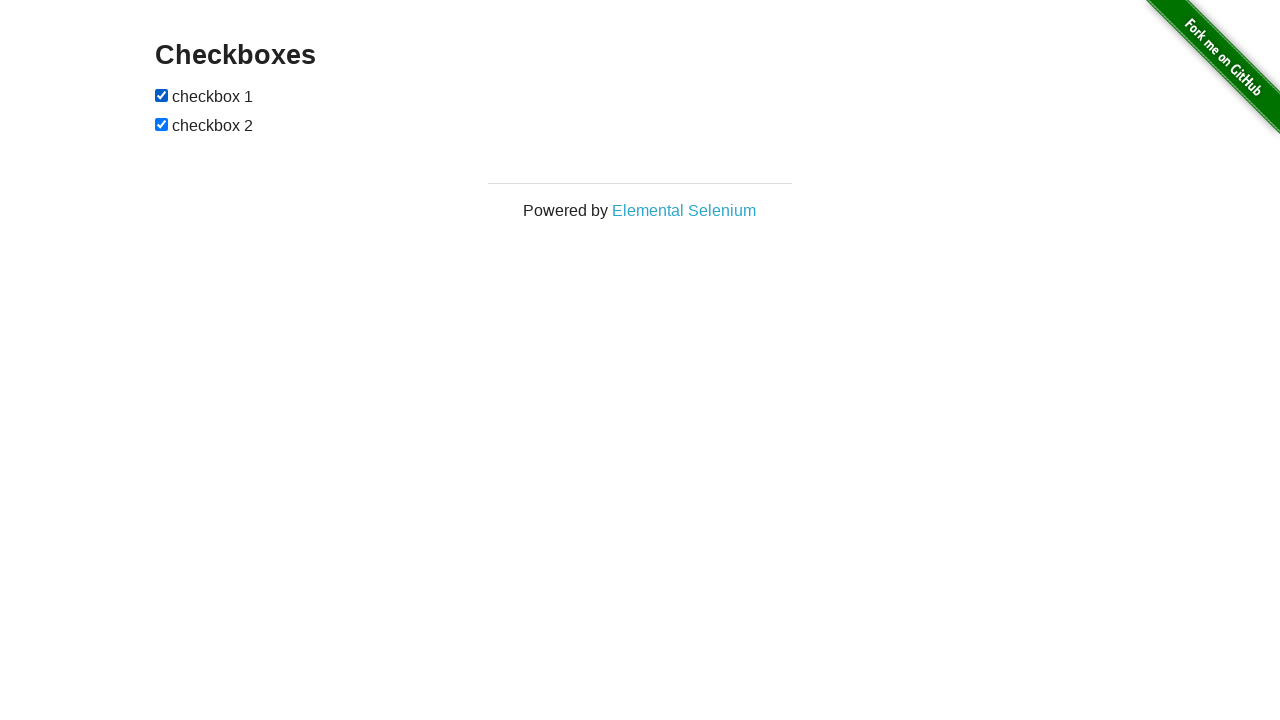

Verified that checkbox 1 is now checked
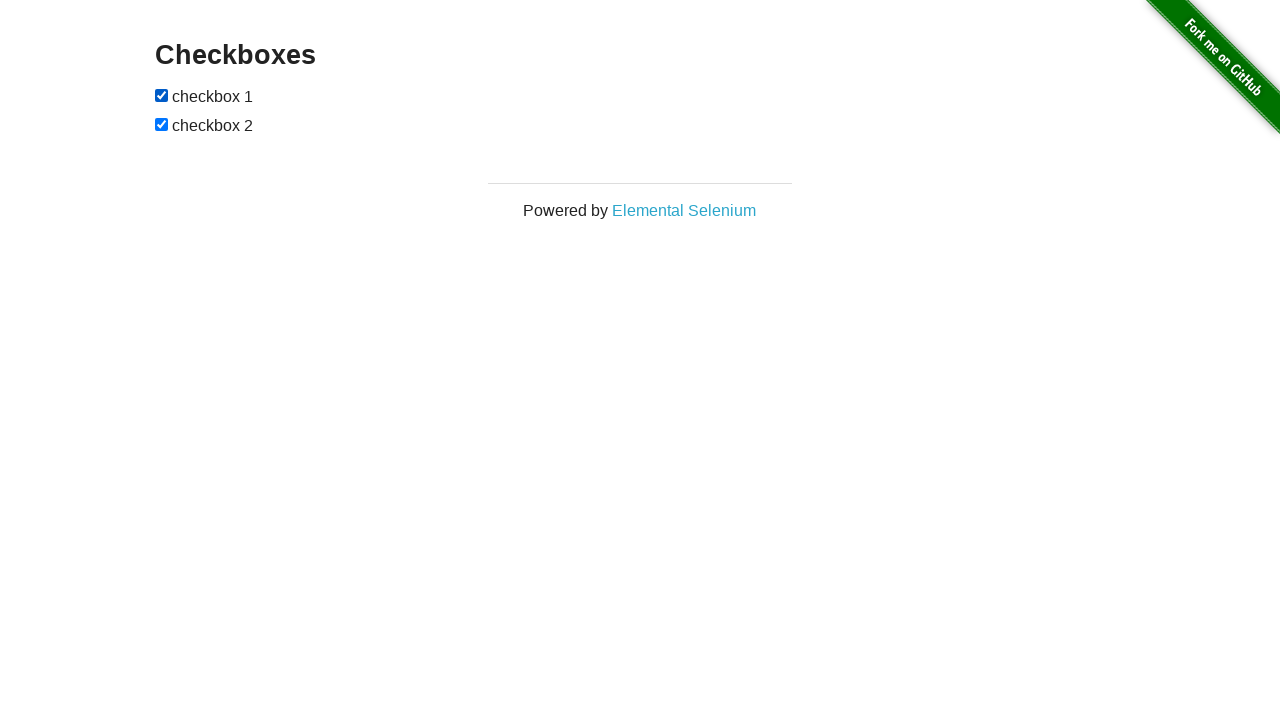

Clicked the second checkbox to uncheck it at (162, 124) on #checkboxes input:nth-child(3)
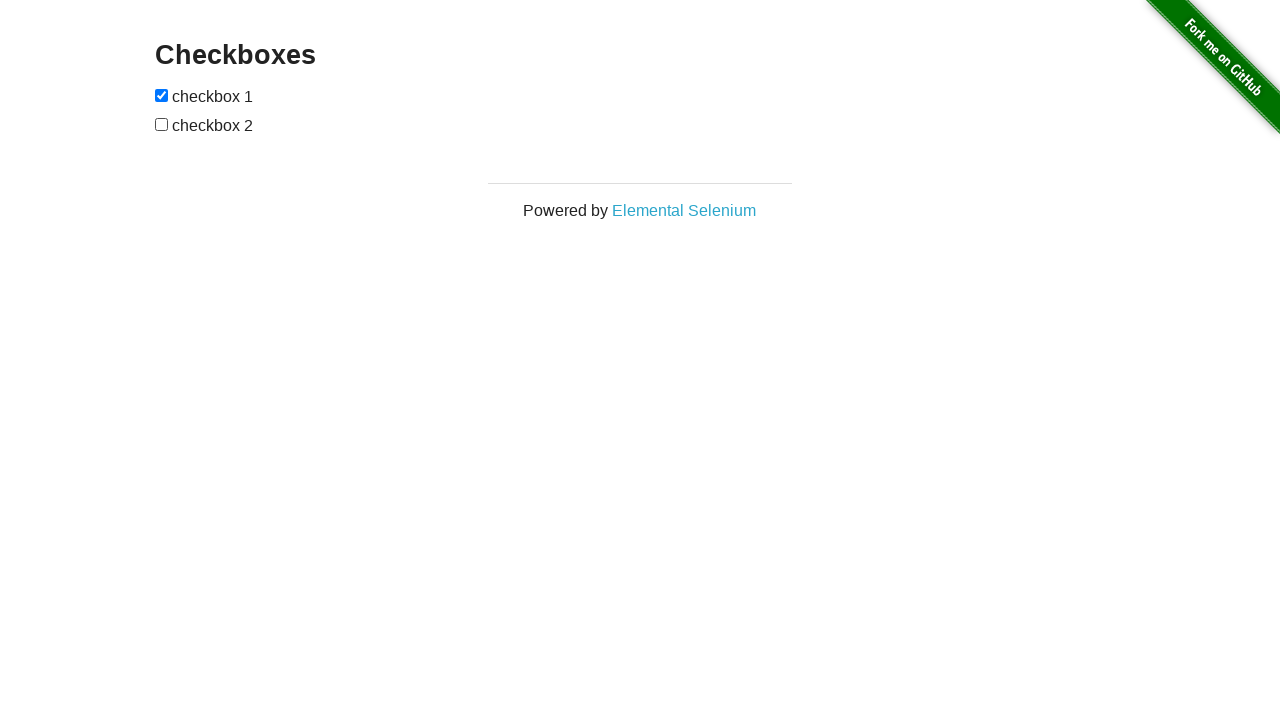

Verified that checkbox 2 is now unchecked
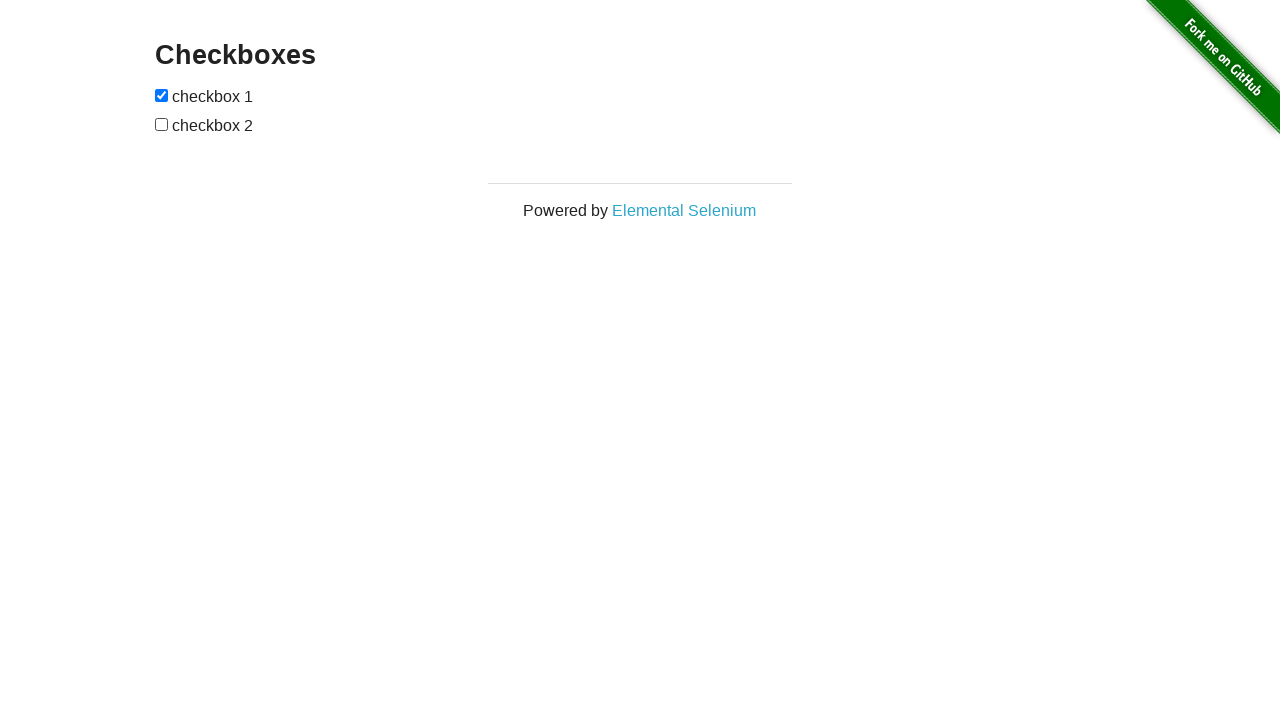

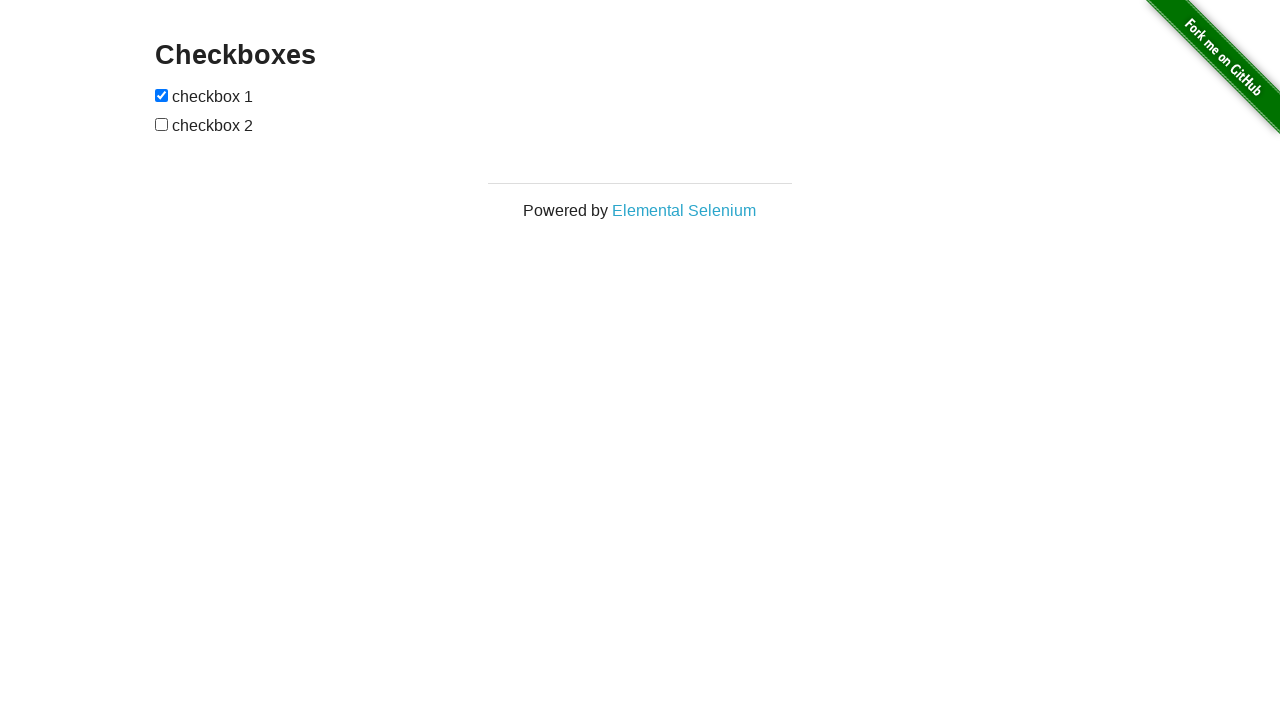